Tests dropdown selection functionality by selecting origin city (Bangalore) and destination city (Chennai) from flight booking dropdowns

Starting URL: https://rahulshettyacademy.com/dropdownsPractise/

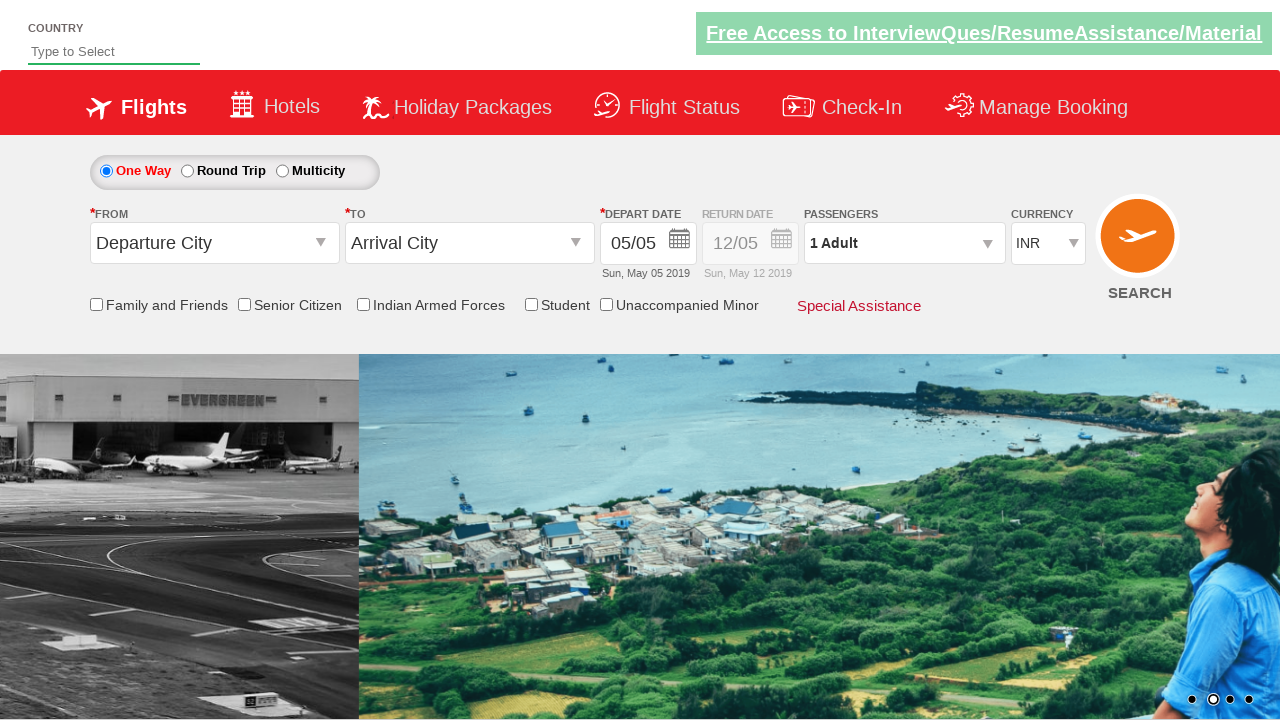

Clicked on origin station dropdown at (214, 243) on #ctl00_mainContent_ddl_originStation1_CTXT
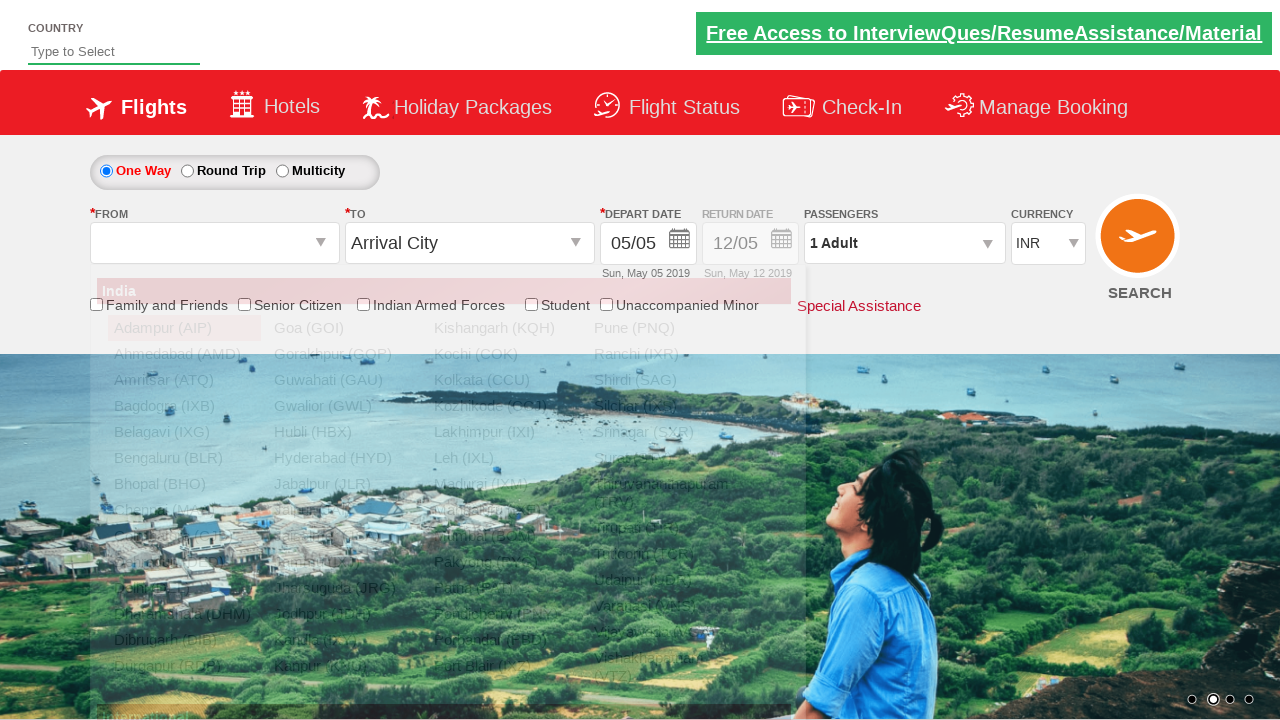

Selected Bangalore (BLR) as origin city at (184, 458) on xpath=//a[@value='BLR']
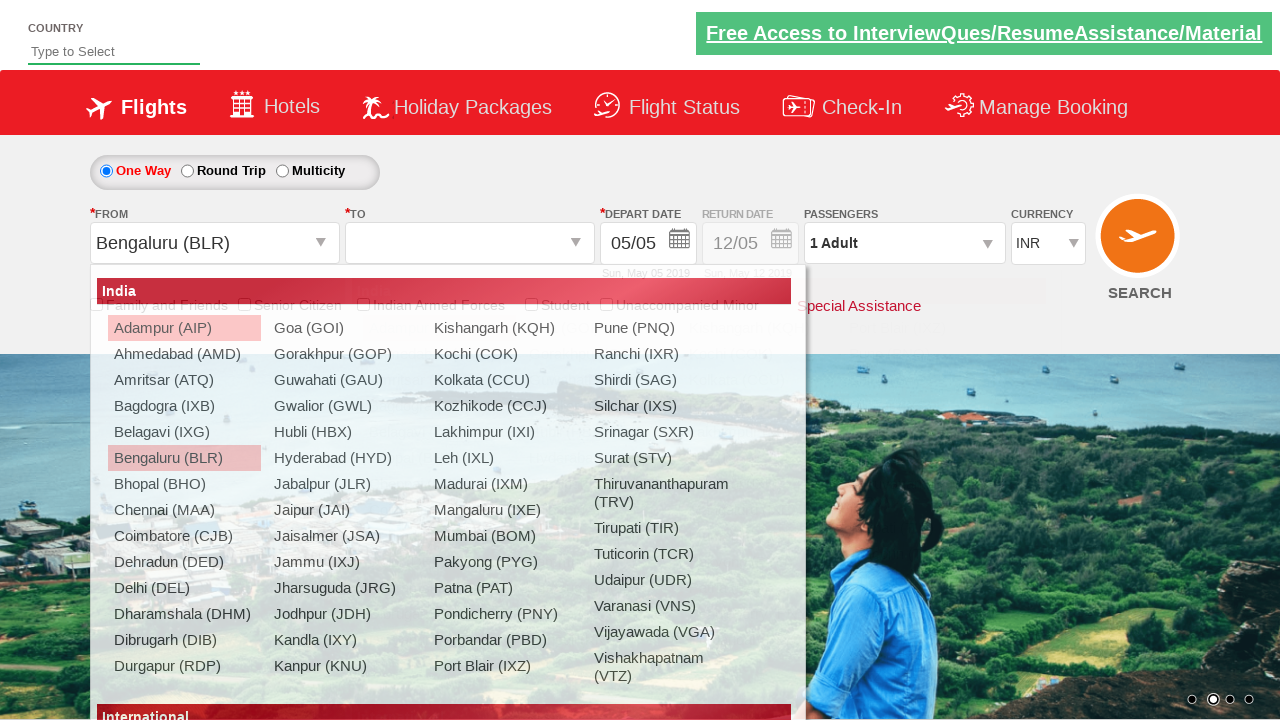

Waited for dropdown interaction to complete
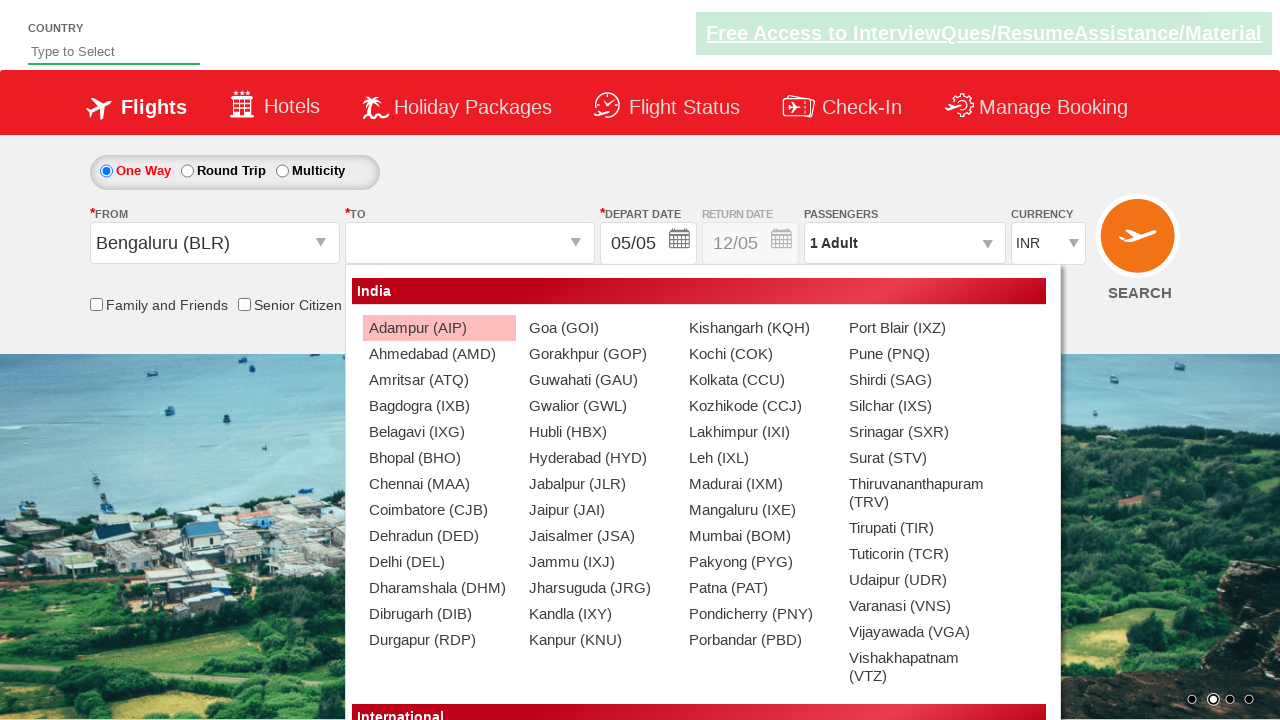

Selected Chennai (MAA) as destination city at (439, 484) on xpath=//div[@id='glsctl00_mainContent_ddl_destinationStation1_CTNR']//a[@value='
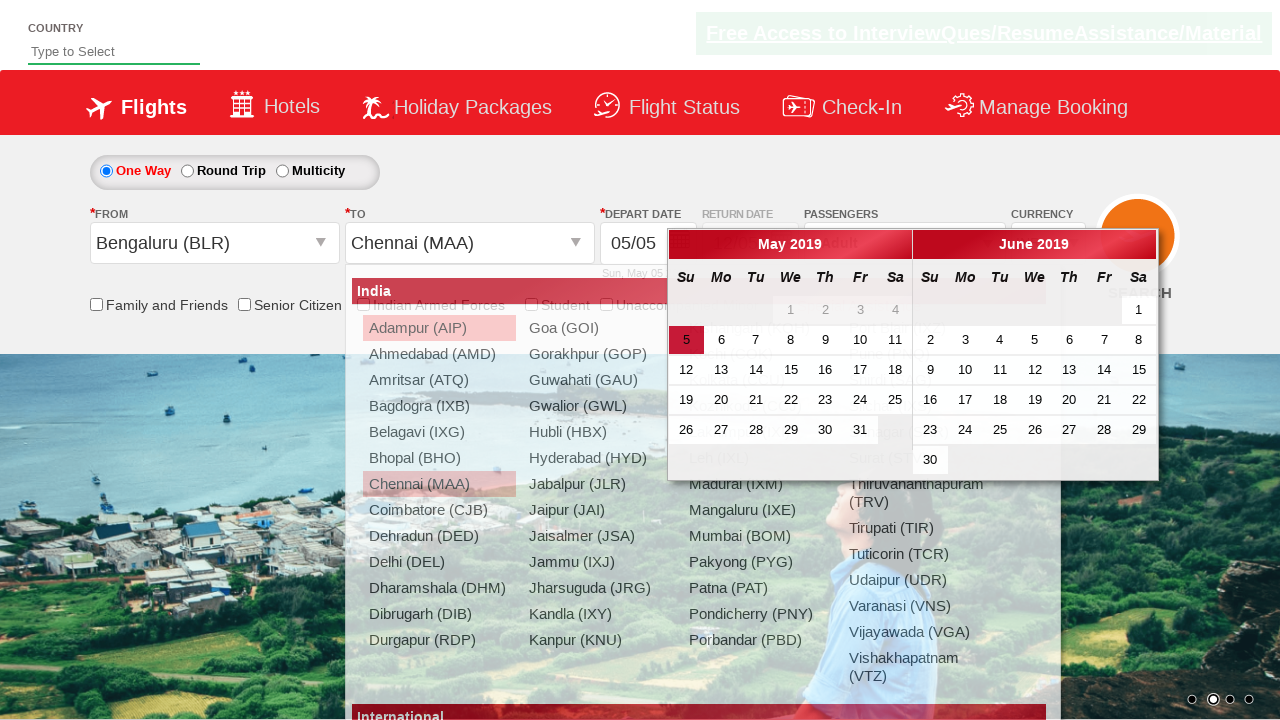

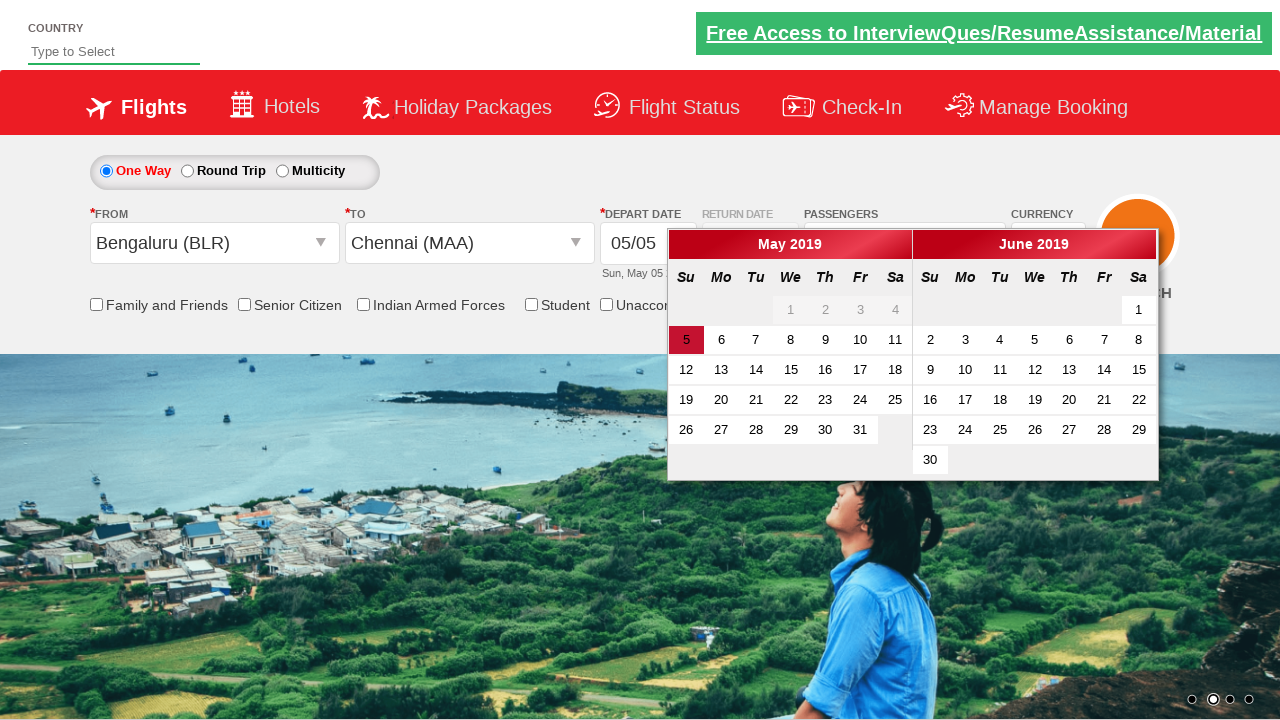